Navigates to the Python documentation page and retrieves the page title to verify the page loaded correctly

Starting URL: https://docs.python.org/ja/3/

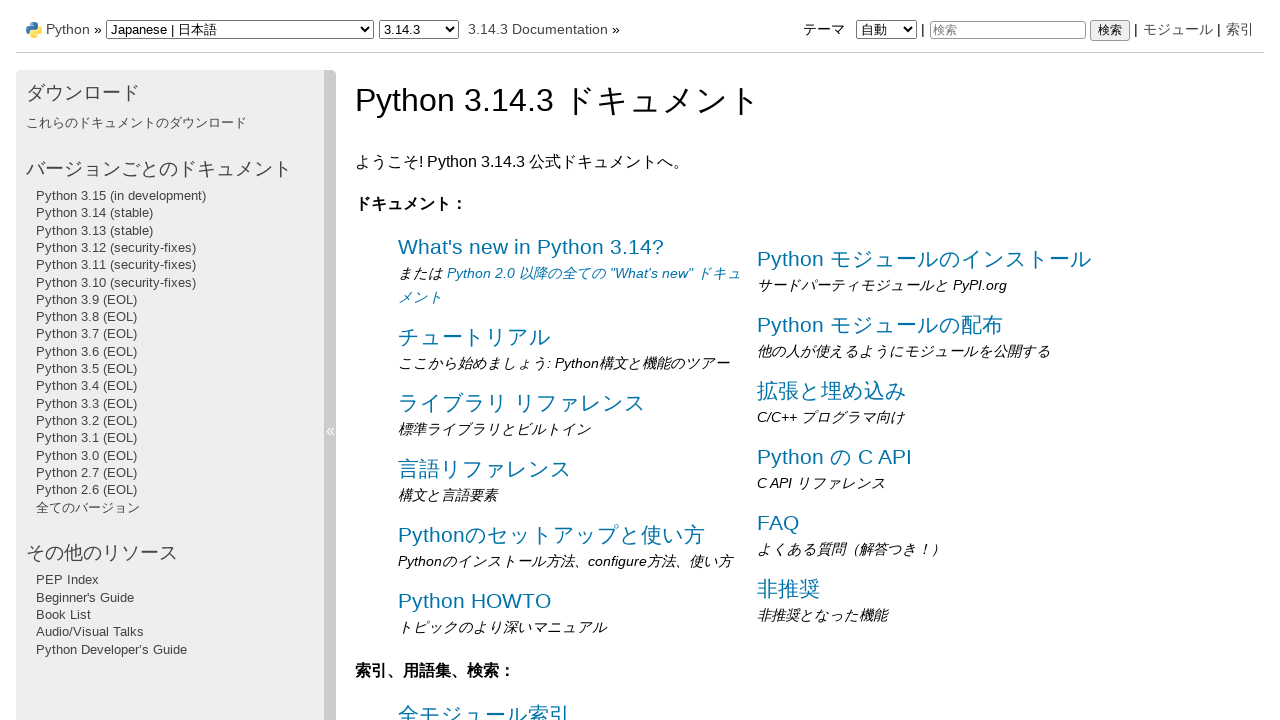

Navigated to Python documentation page (Japanese version)
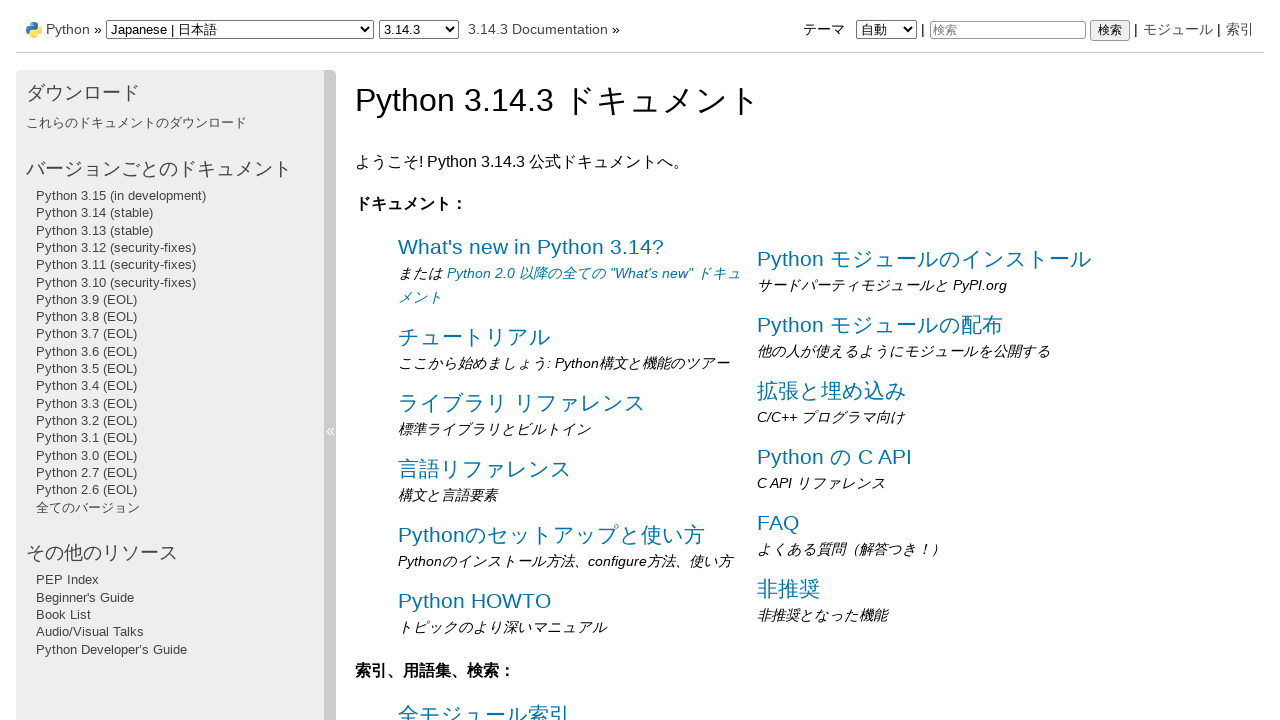

Page loaded to domcontentloaded state
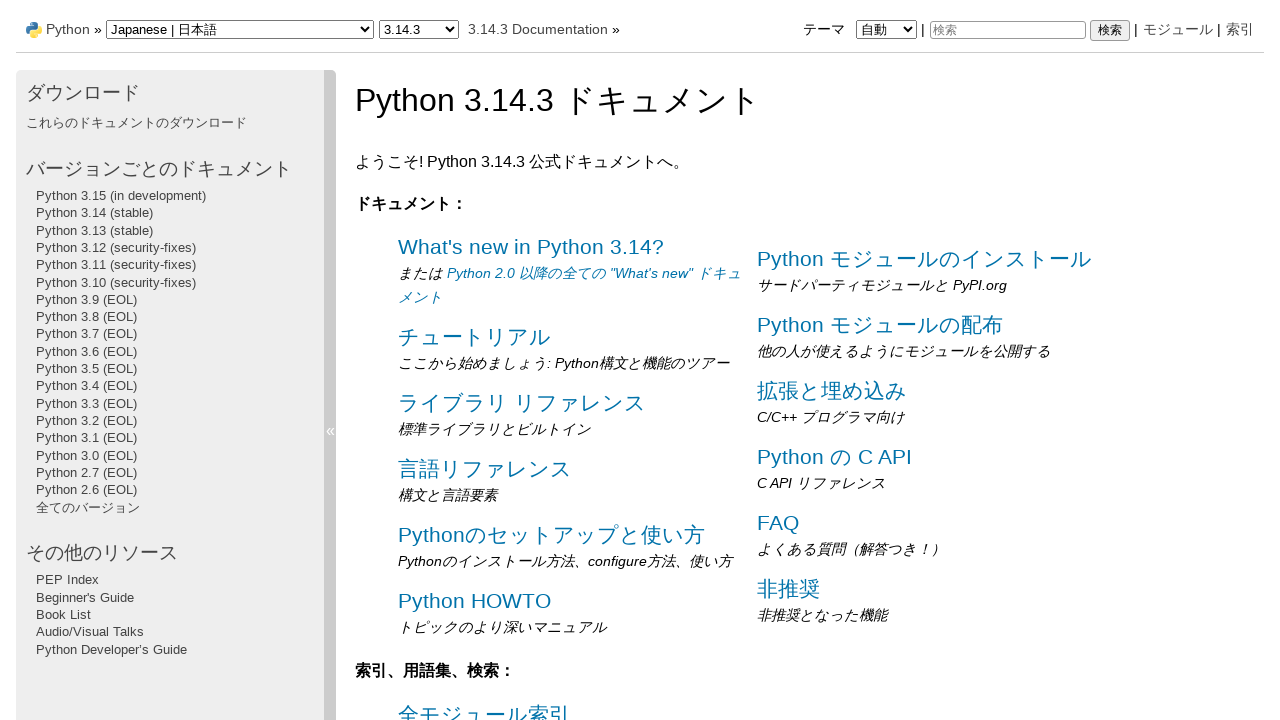

Retrieved page title: '3.14.3 Documentation'
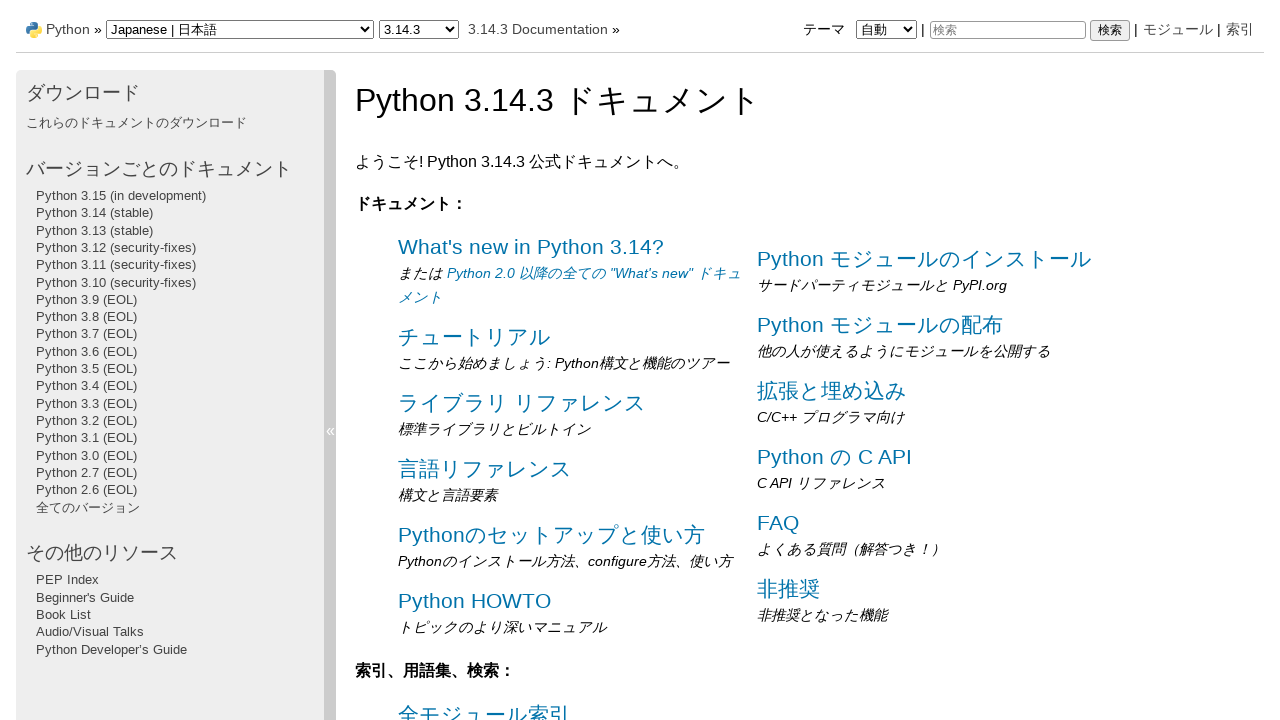

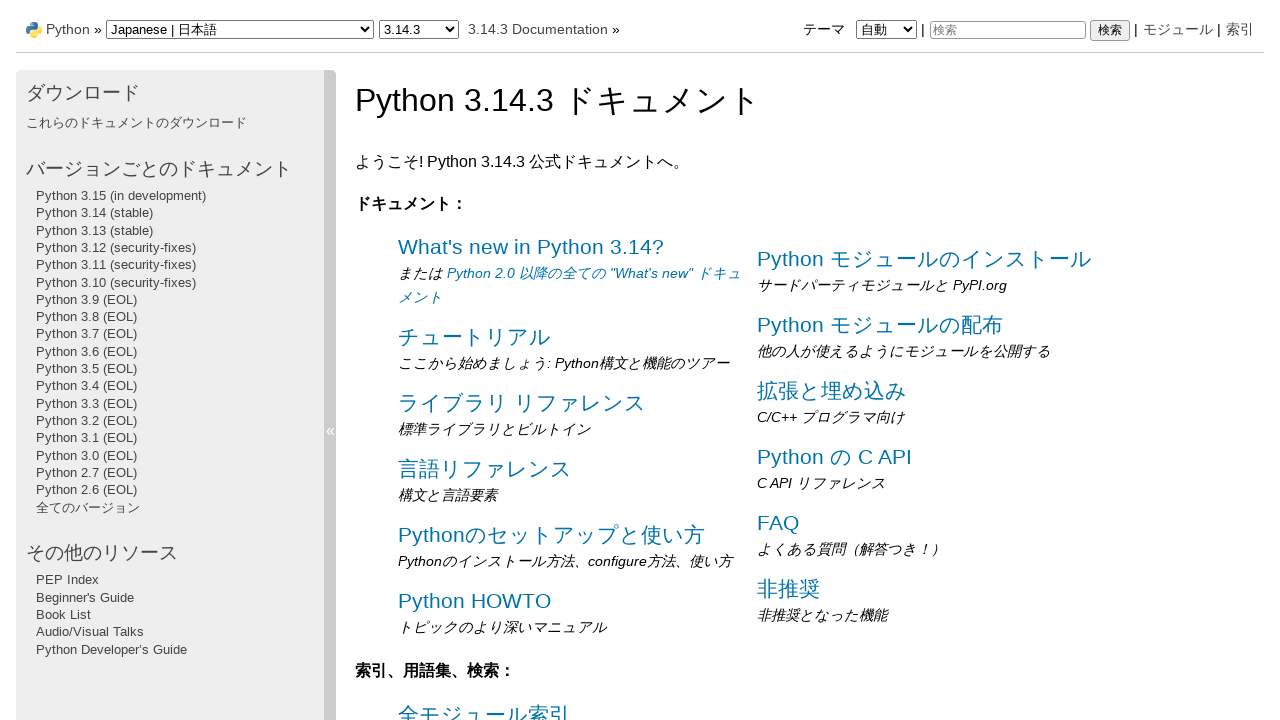